Tests dropdown menu interaction by clicking the dropdown button and attempting to click a Facebook link option

Starting URL: https://omayo.blogspot.com

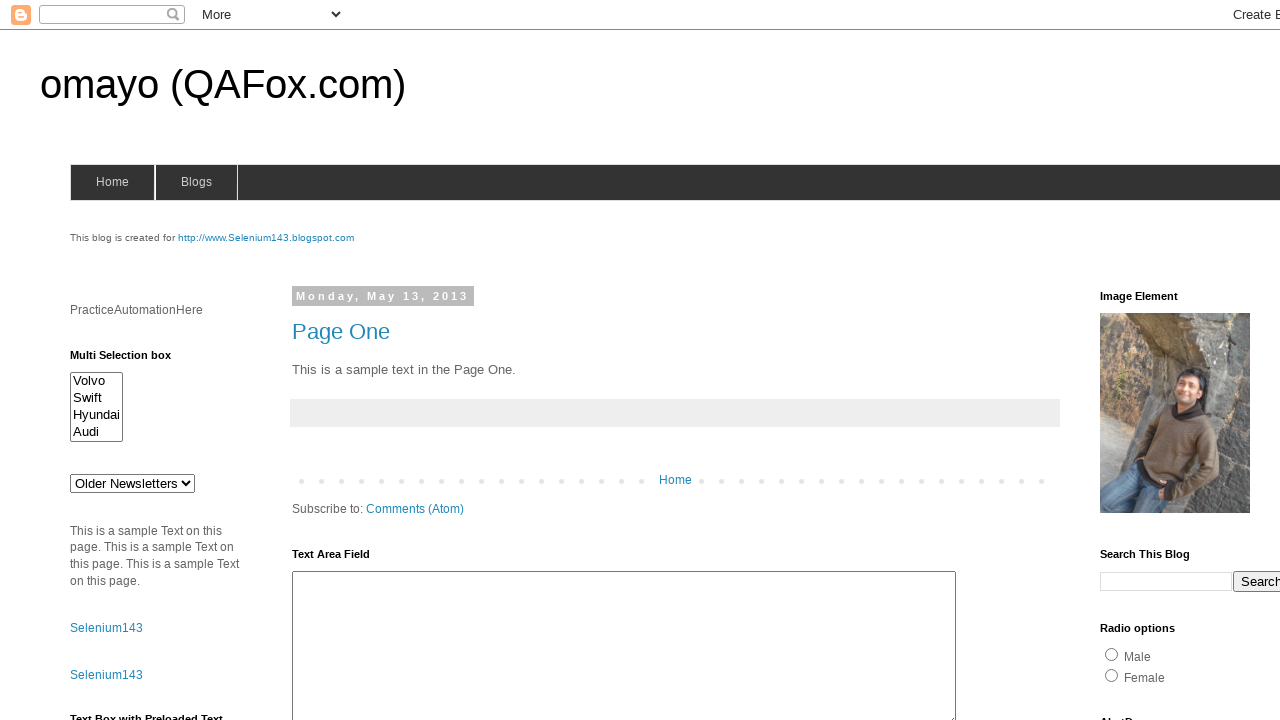

Clicked dropdown button to open menu at (1227, 360) on button.dropbtn
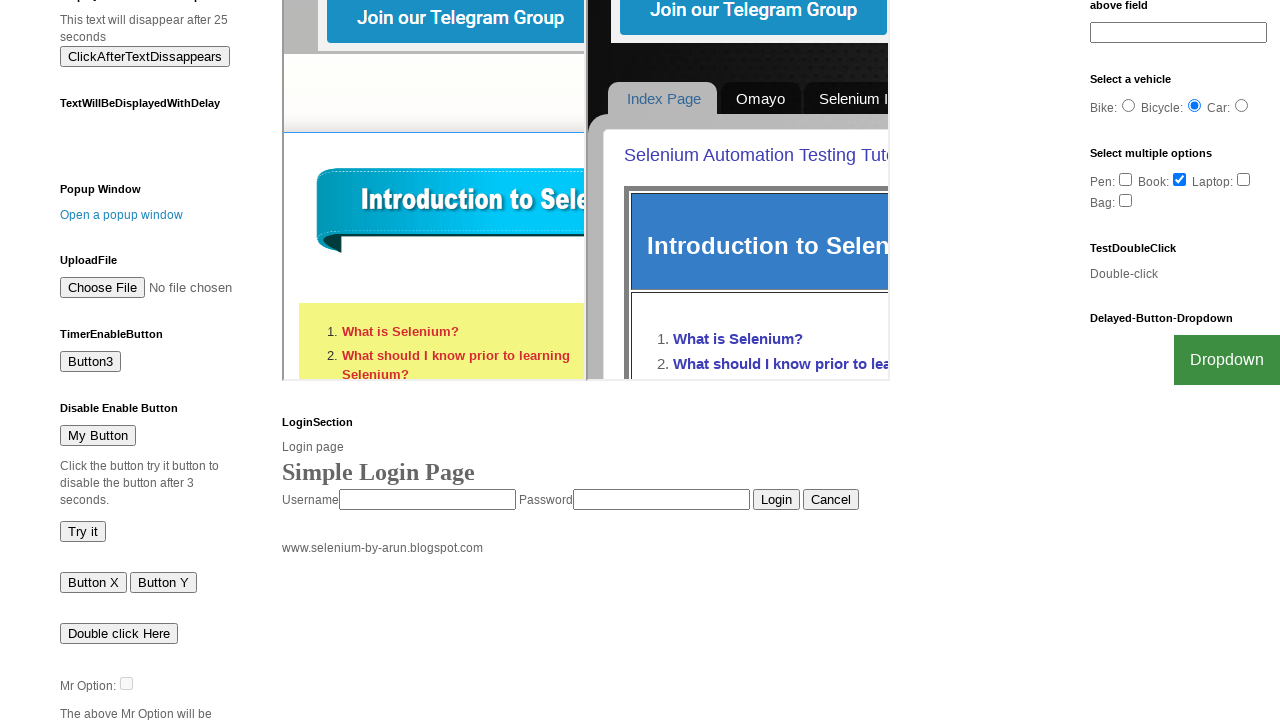

Clicked Facebook link in dropdown menu at (1200, 700) on a:has-text('Face')
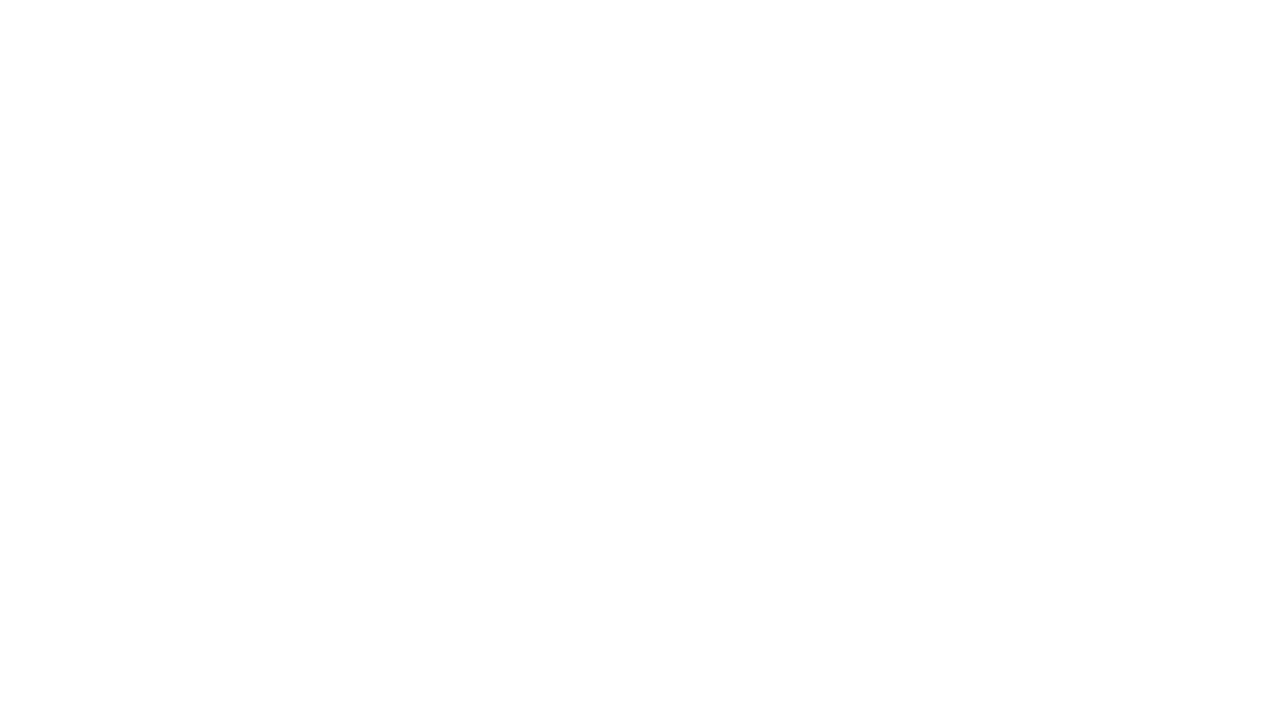

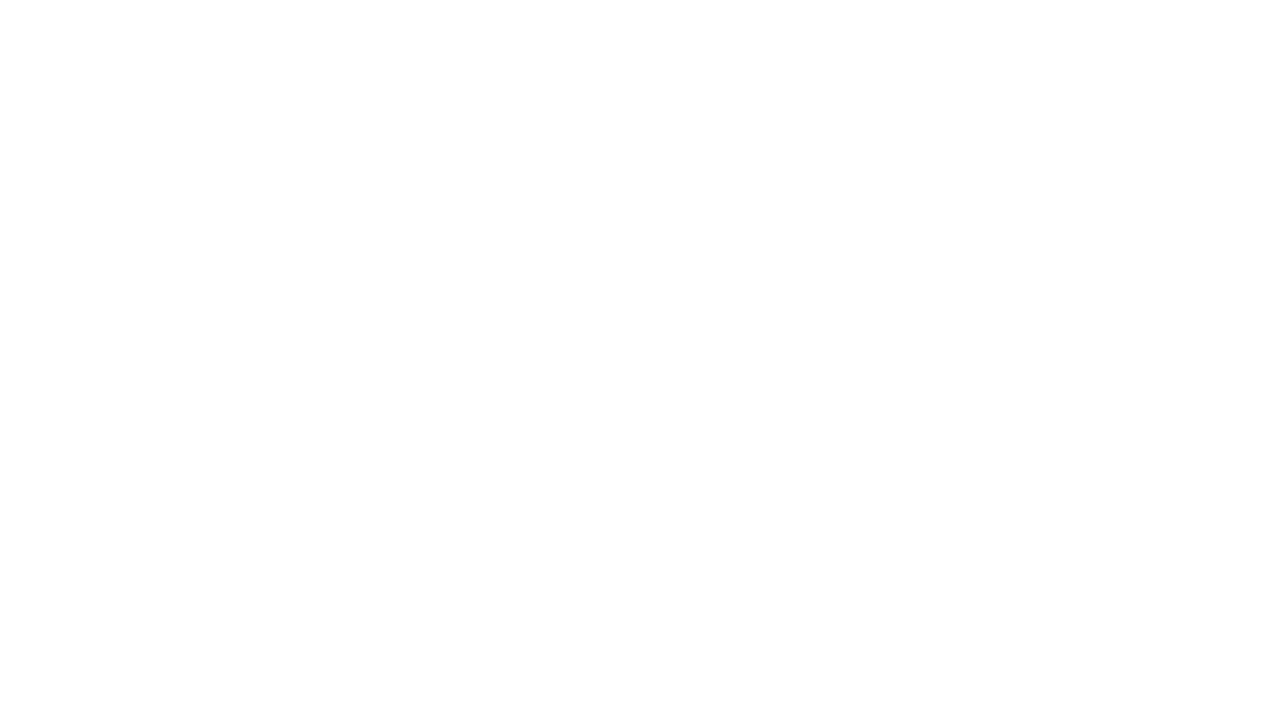